Tests JavaScript prompt dialog by clicking a button to trigger a prompt, entering text, and accepting it

Starting URL: https://the-internet.herokuapp.com/javascript_alerts

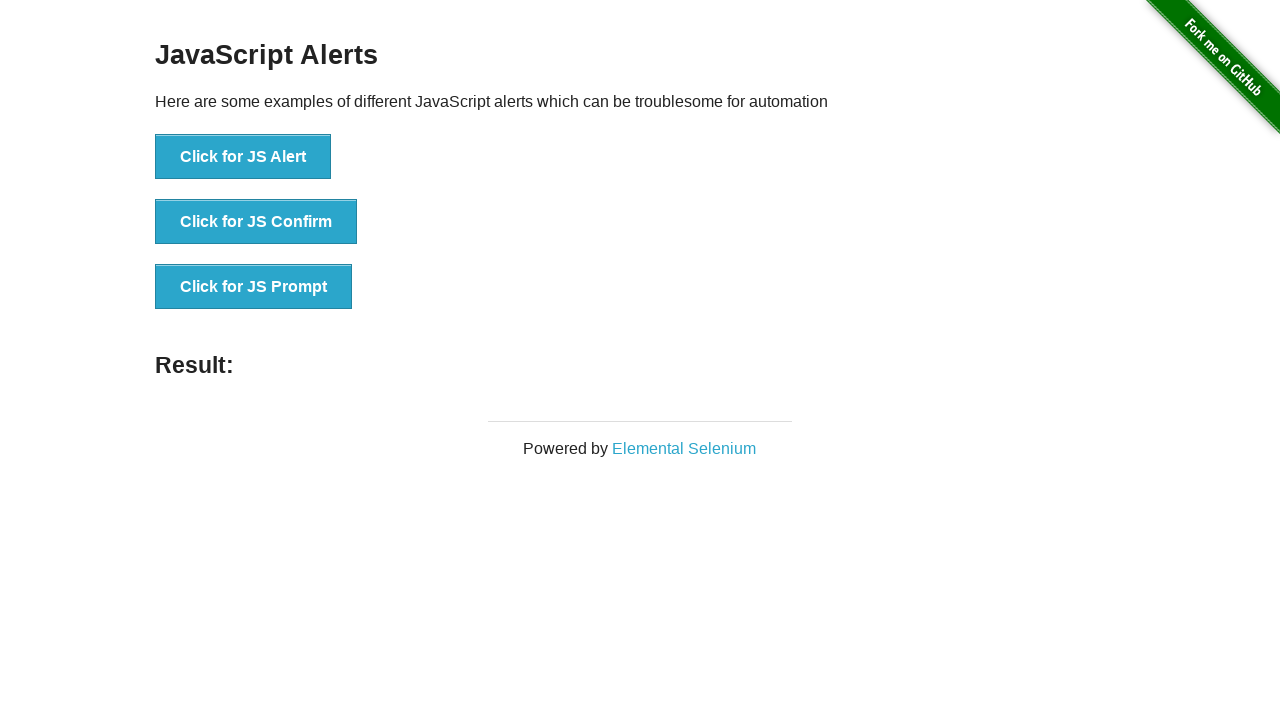

Set up dialog handler to accept prompt with text 'wonderful'
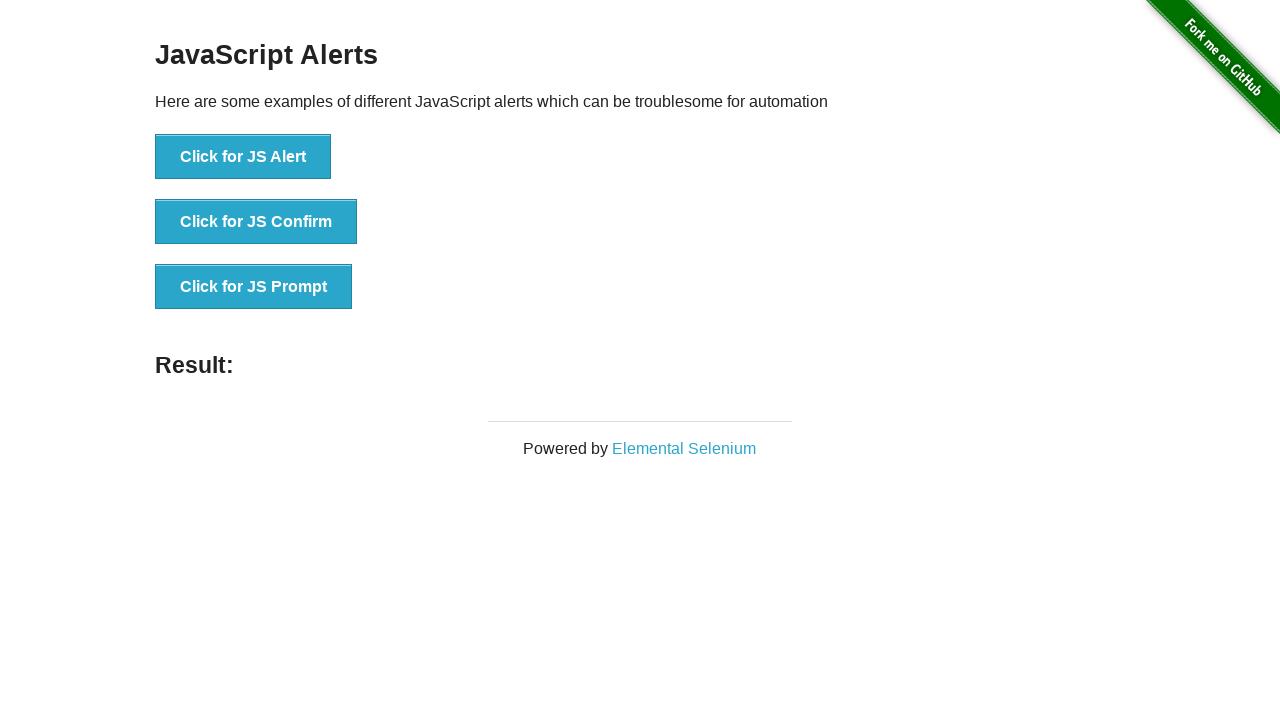

Clicked button to trigger JavaScript prompt dialog at (254, 287) on xpath=//button[text()='Click for JS Prompt']
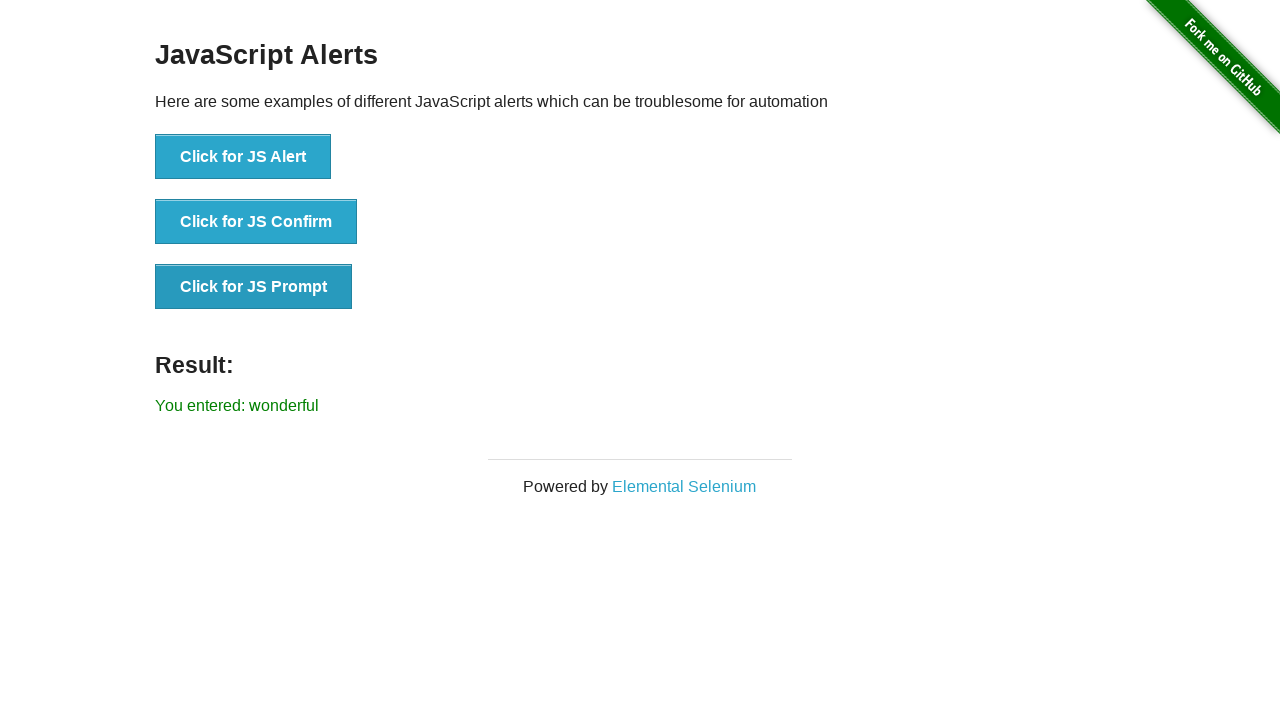

Result element appeared, confirming prompt was accepted with entered text
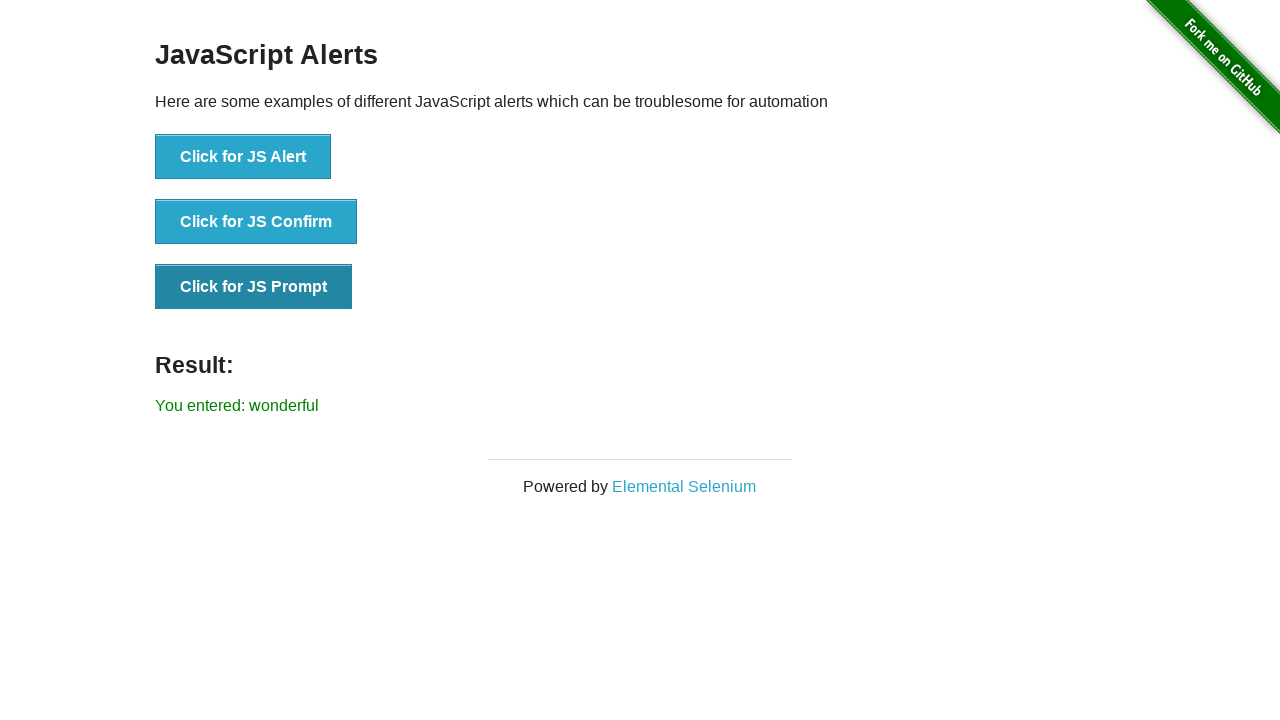

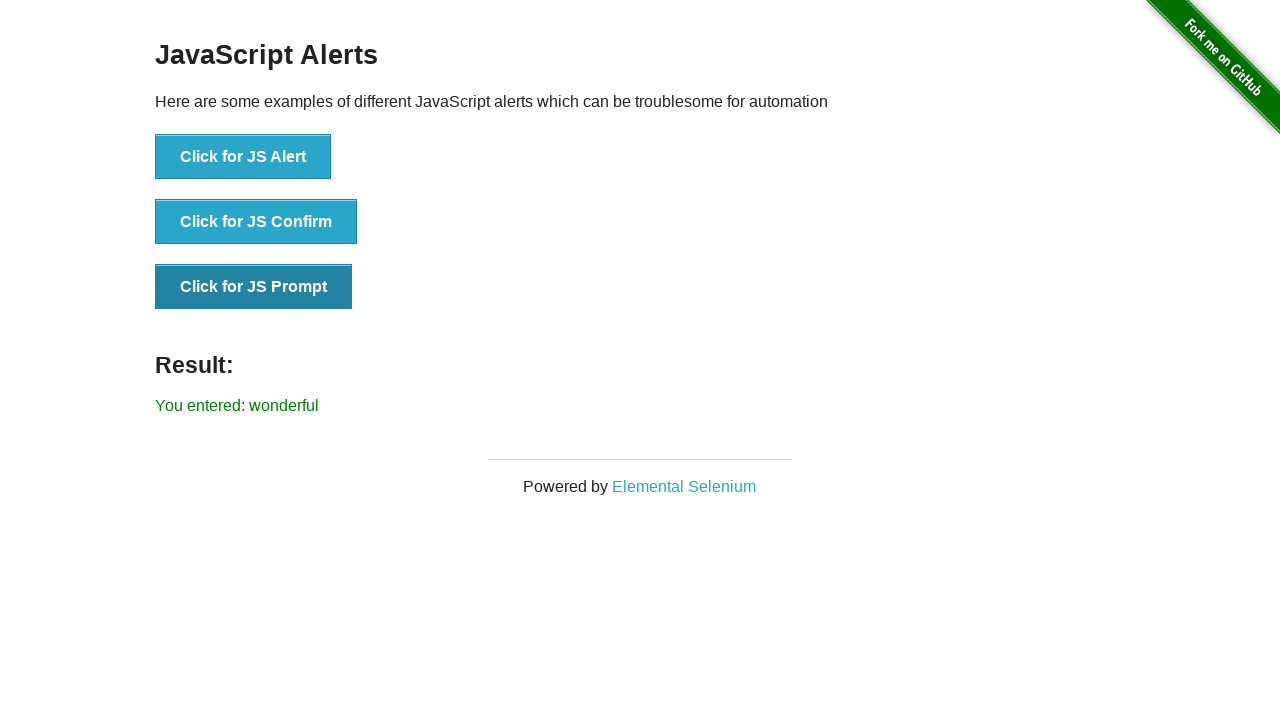